Navigates to the MakeMyTrip travel booking website and verifies the page loads successfully.

Starting URL: https://www.makemytrip.com/

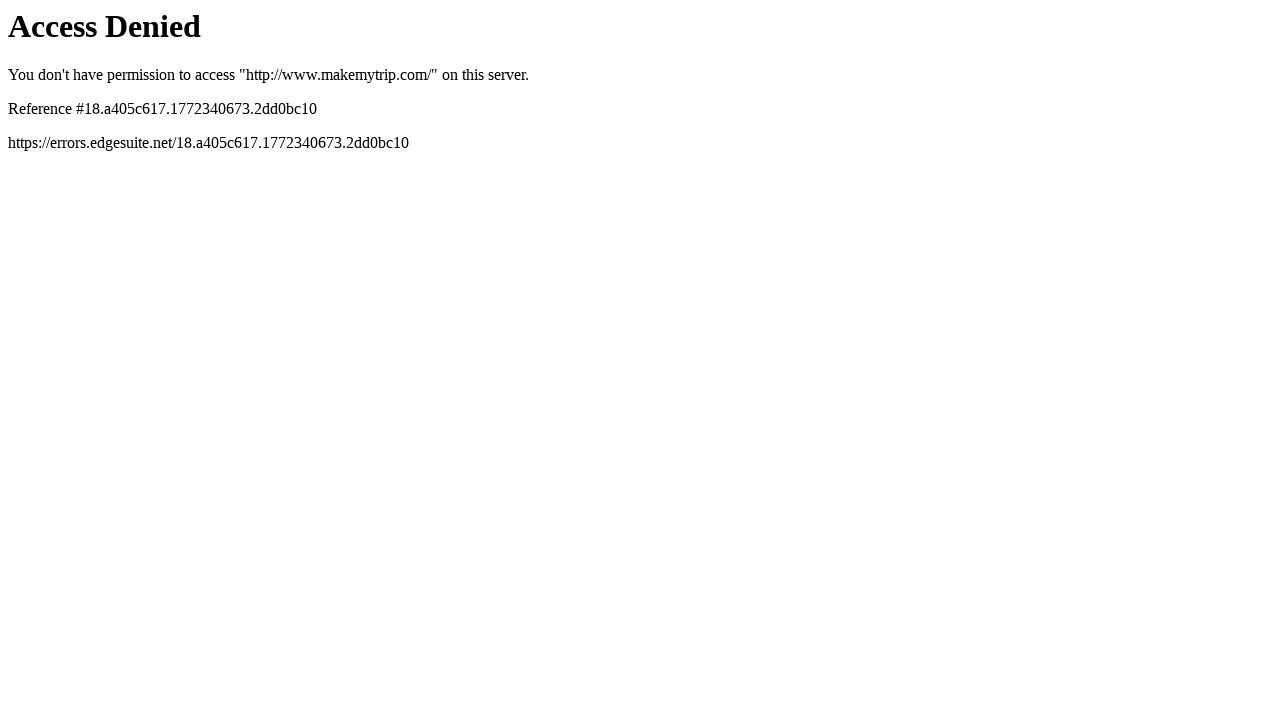

Navigated to MakeMyTrip homepage
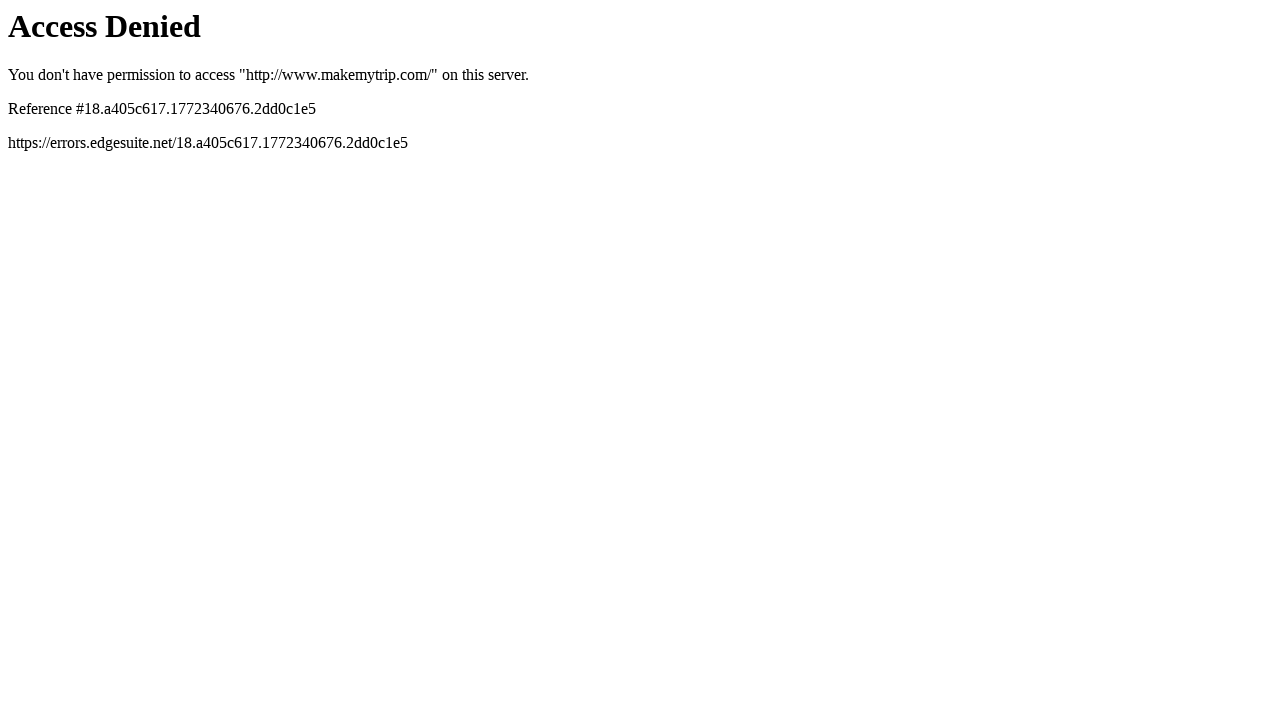

Page DOM content loaded successfully
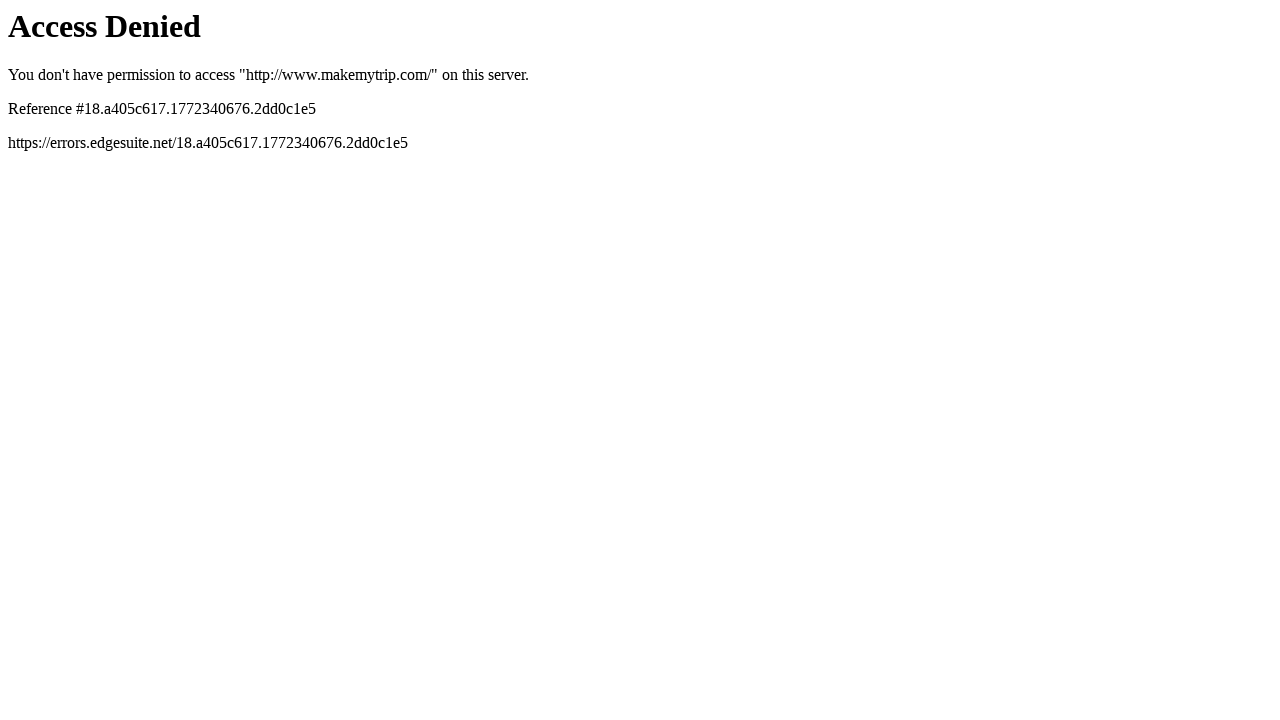

Body element is visible - page loaded successfully
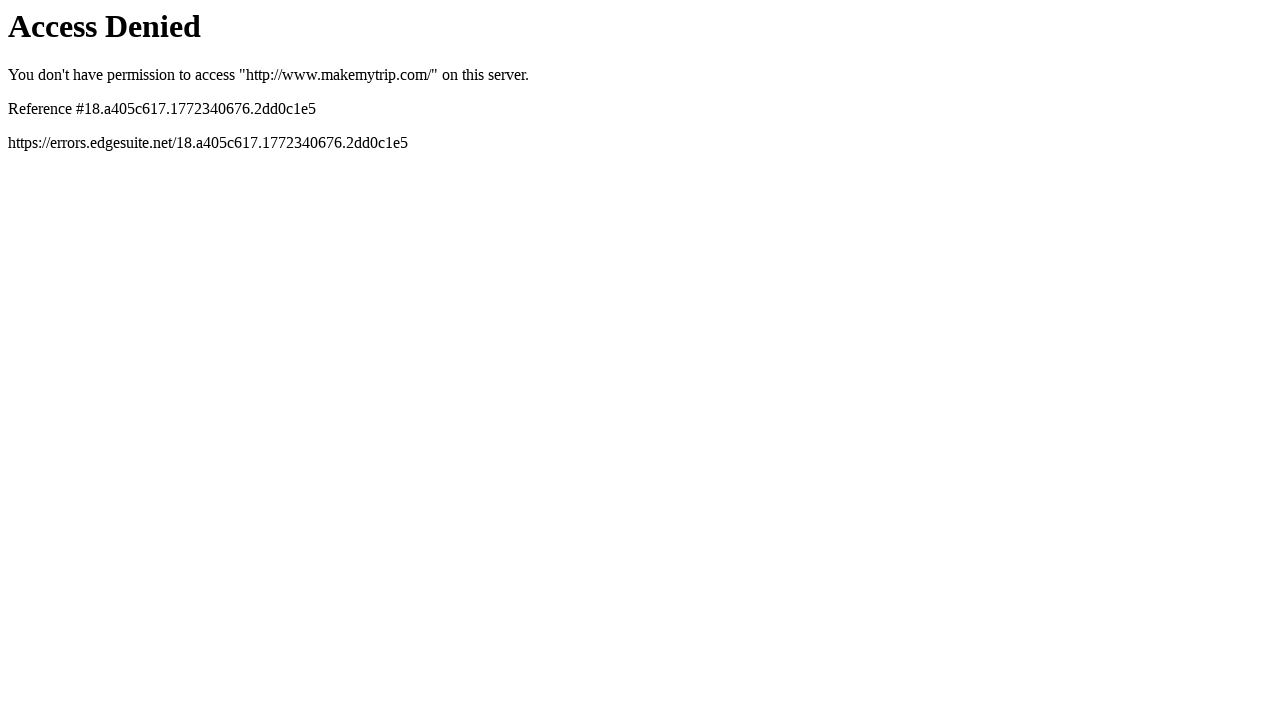

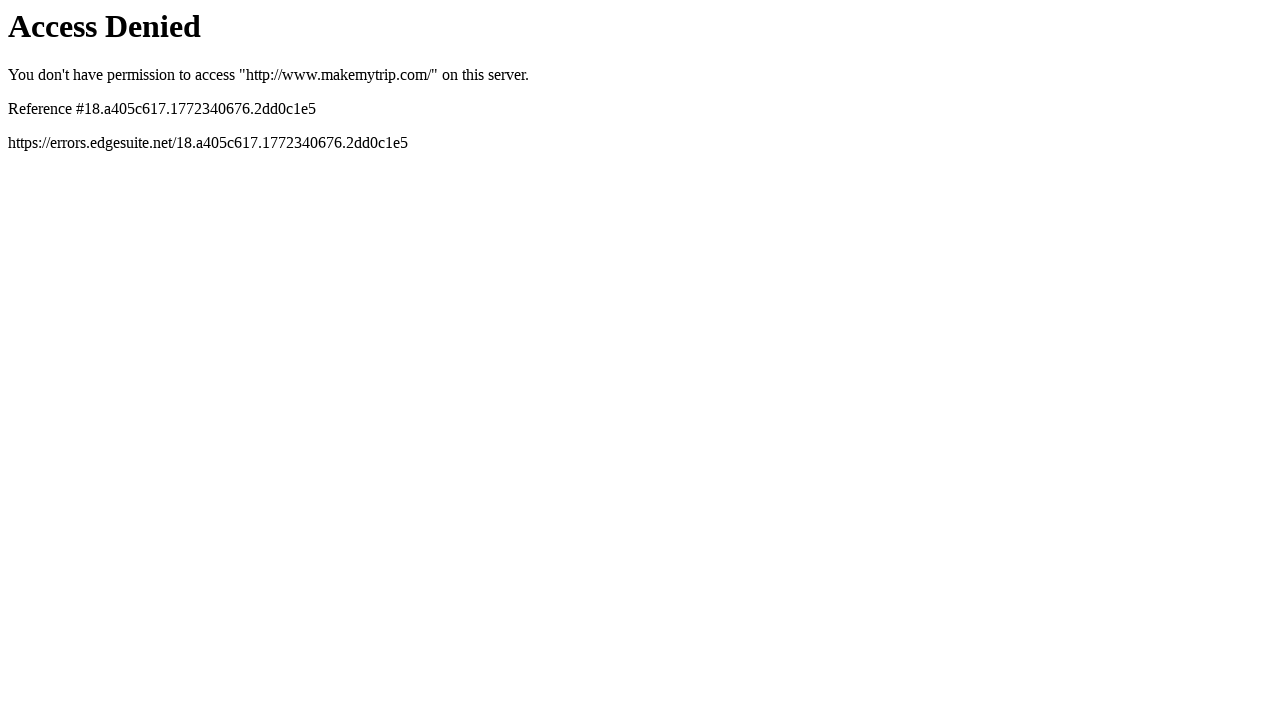